Tests editing a todo item by double-clicking, modifying text, and pressing enter

Starting URL: https://demo.playwright.dev/todomvc

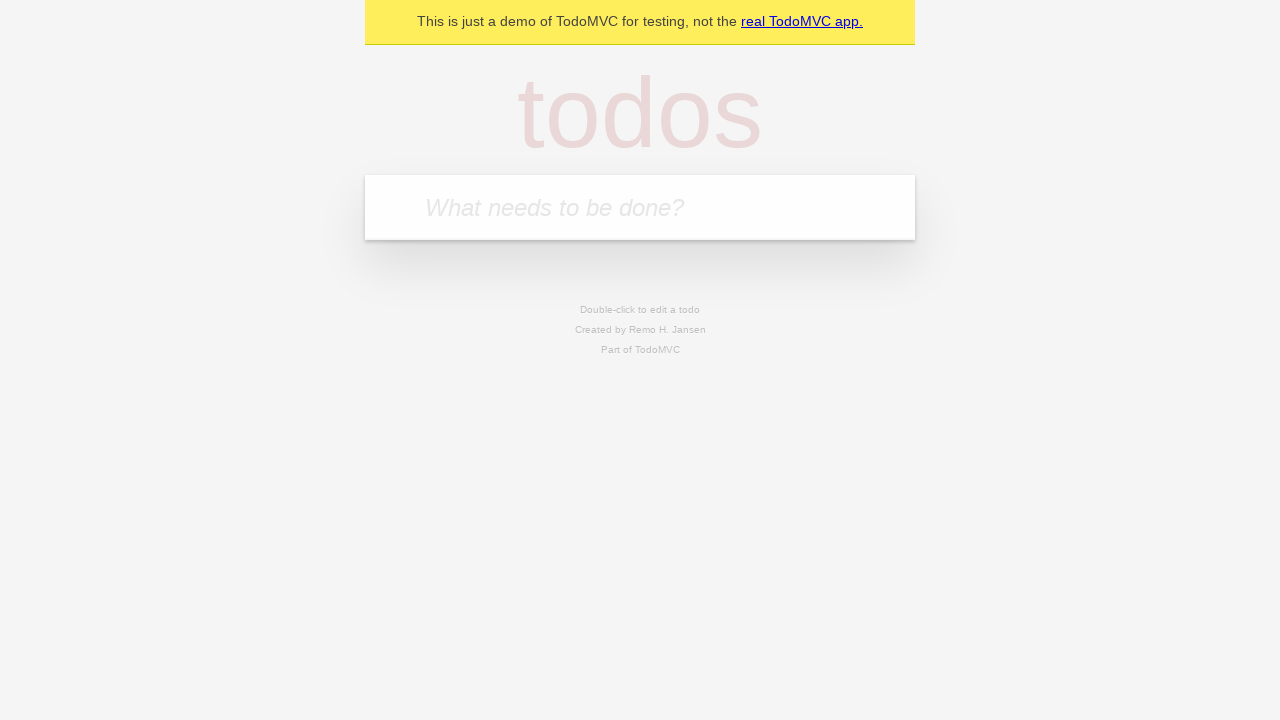

Filled todo input with 'buy some cheese' on internal:attr=[placeholder="What needs to be done?"i]
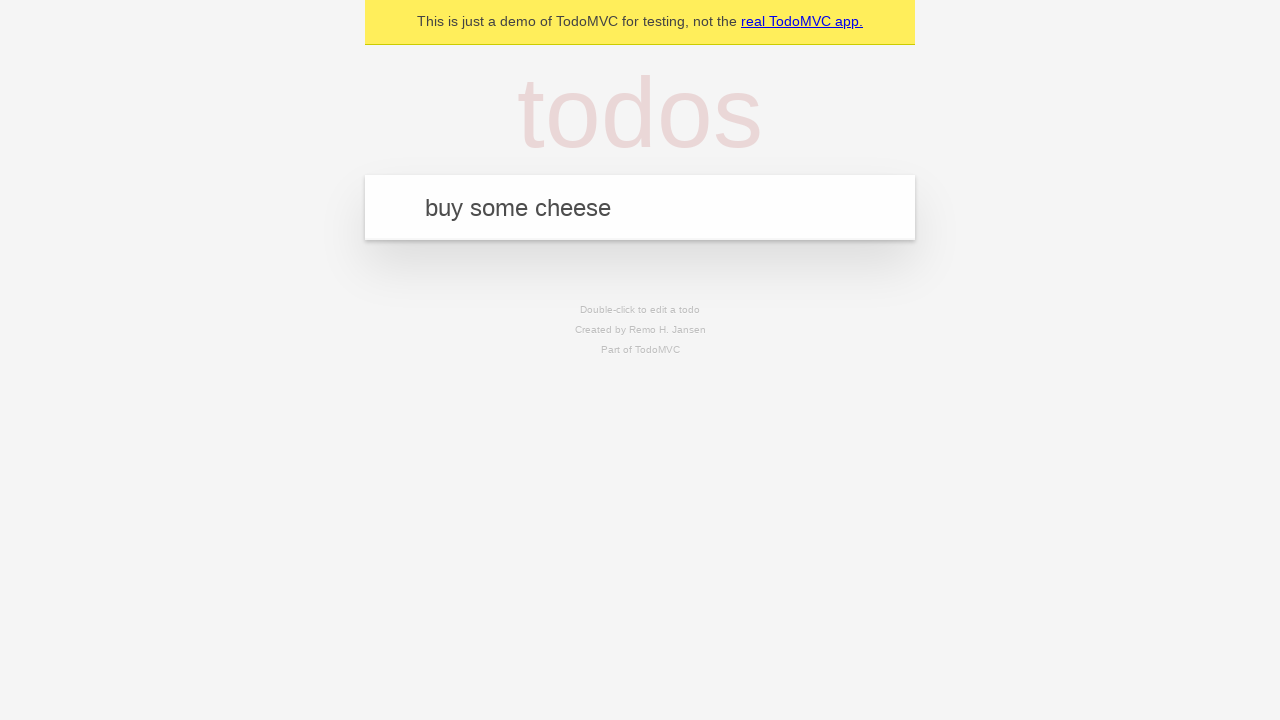

Pressed Enter to create todo 'buy some cheese' on internal:attr=[placeholder="What needs to be done?"i]
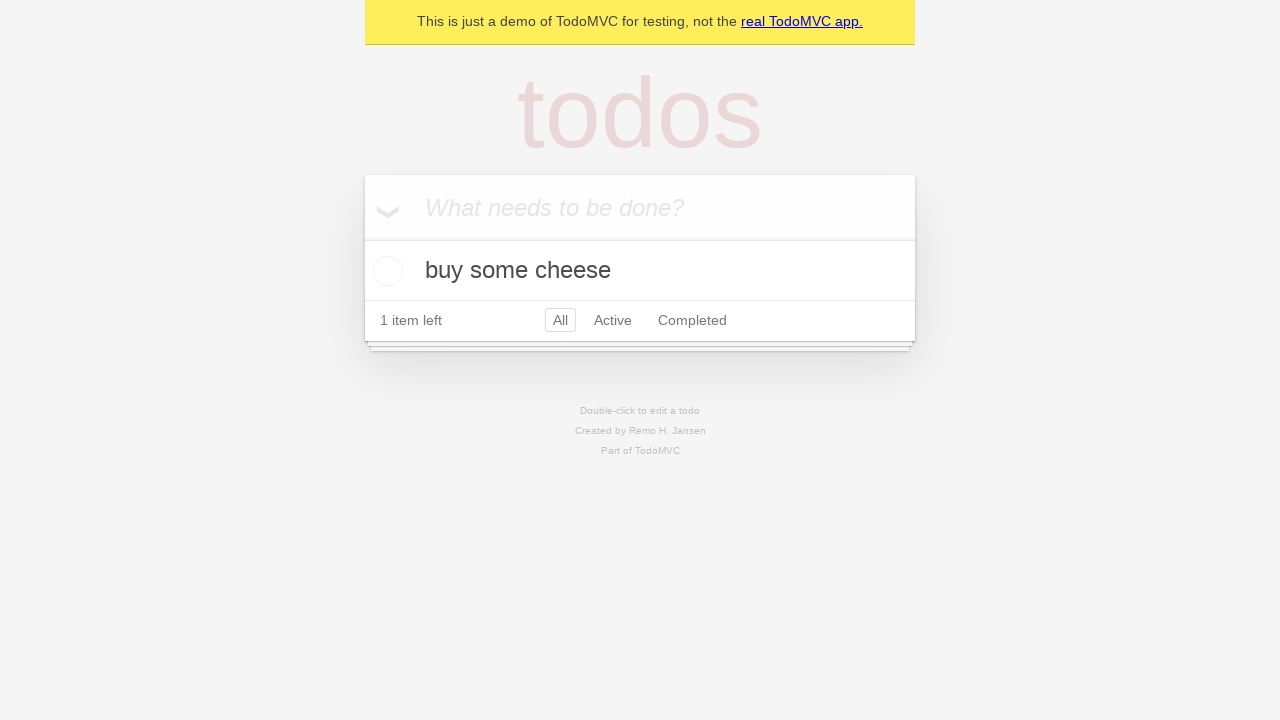

Filled todo input with 'feed the cat' on internal:attr=[placeholder="What needs to be done?"i]
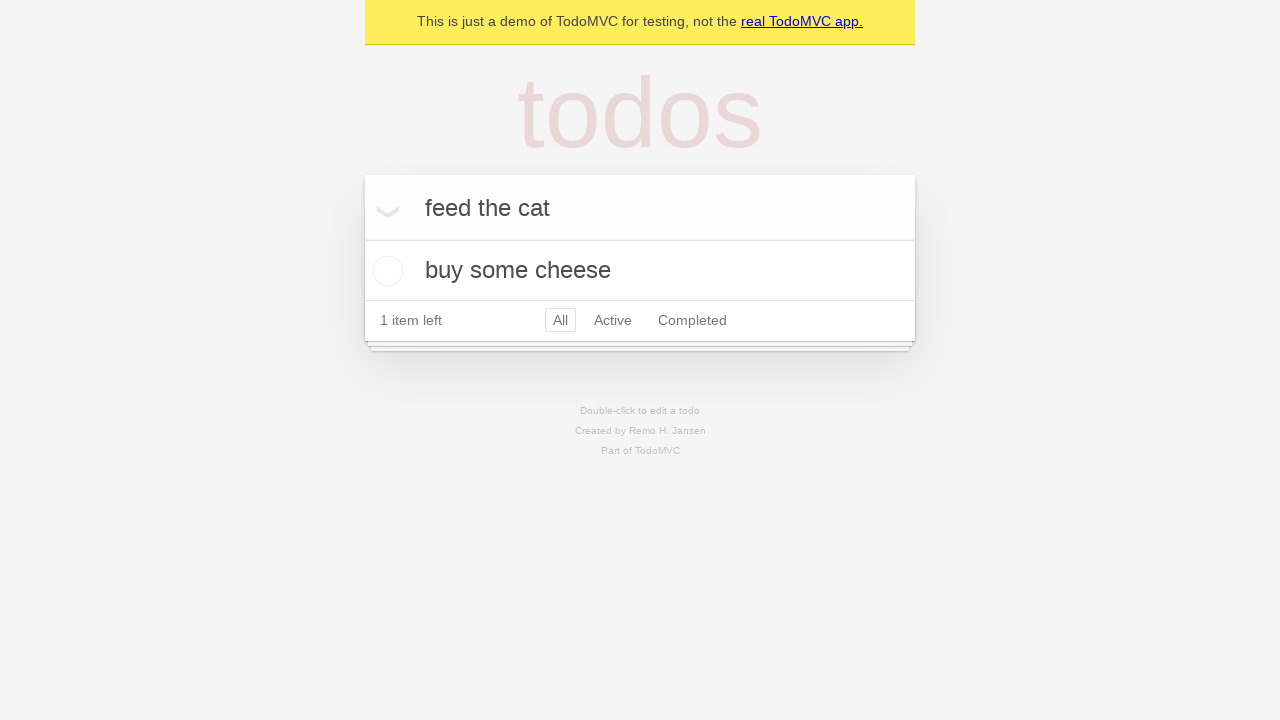

Pressed Enter to create todo 'feed the cat' on internal:attr=[placeholder="What needs to be done?"i]
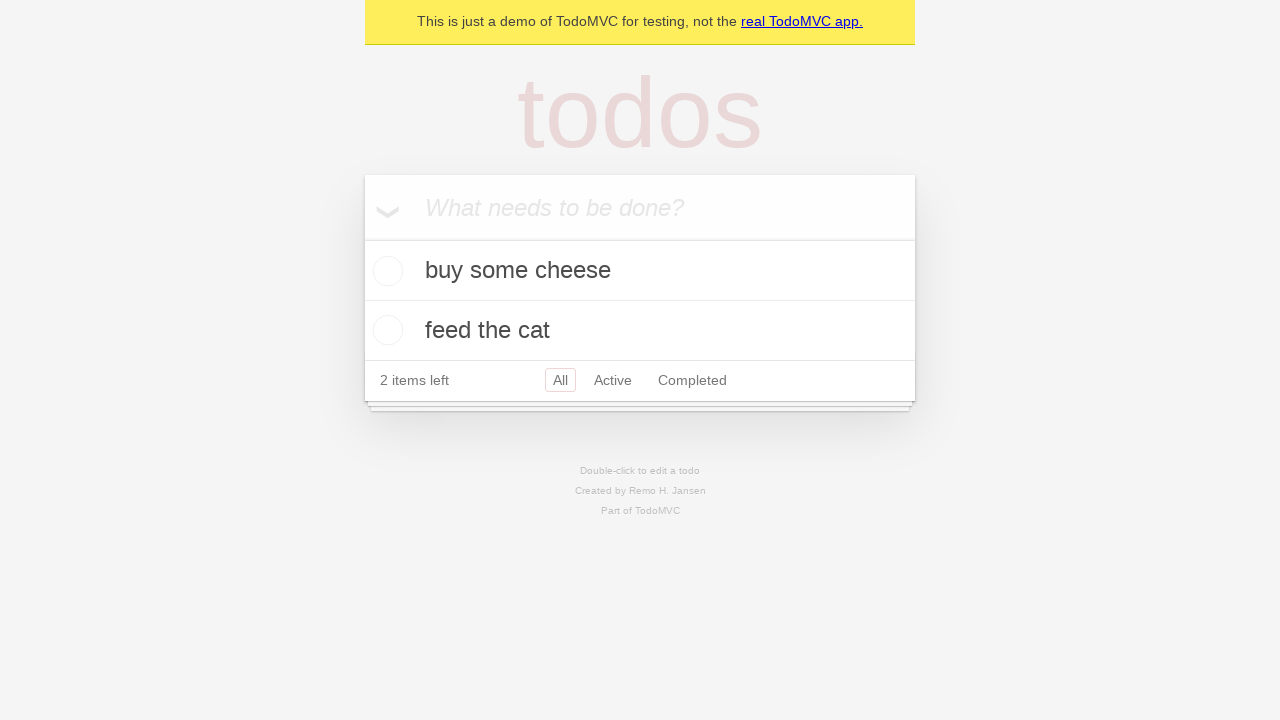

Filled todo input with 'book a doctors appointment' on internal:attr=[placeholder="What needs to be done?"i]
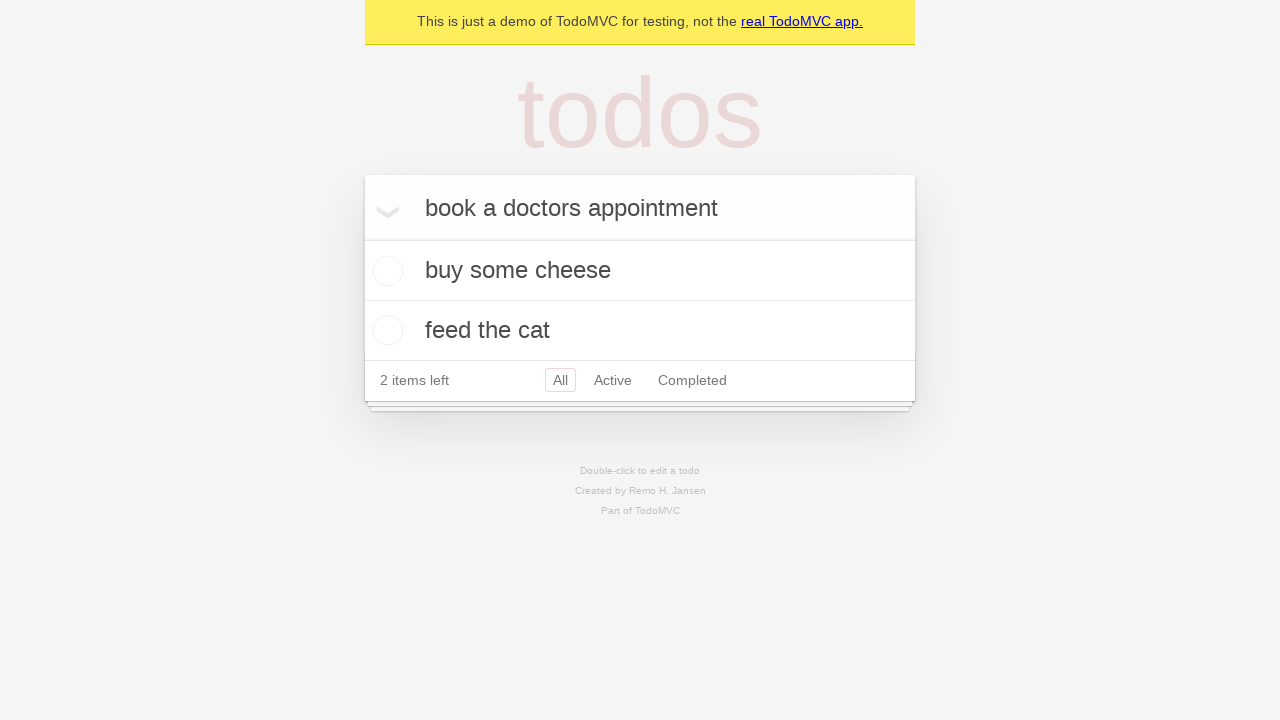

Pressed Enter to create todo 'book a doctors appointment' on internal:attr=[placeholder="What needs to be done?"i]
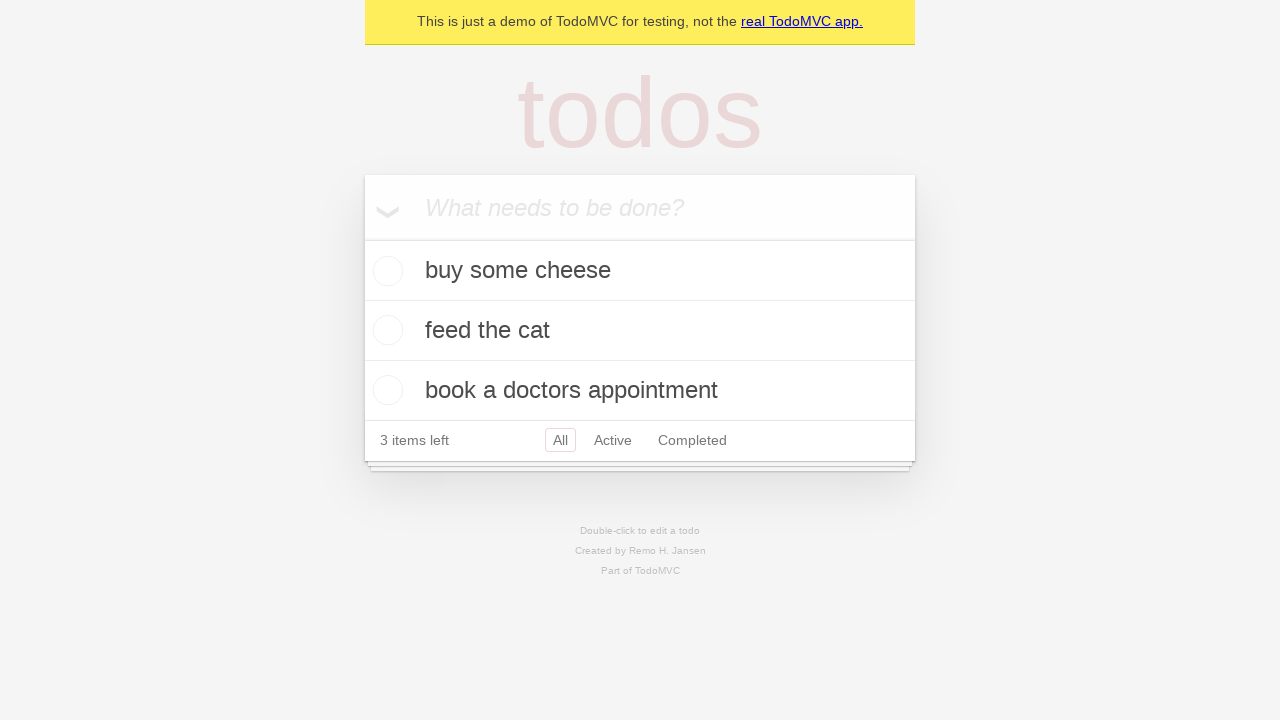

Double-clicked second todo item to enter edit mode at (640, 331) on internal:testid=[data-testid="todo-item"s] >> nth=1
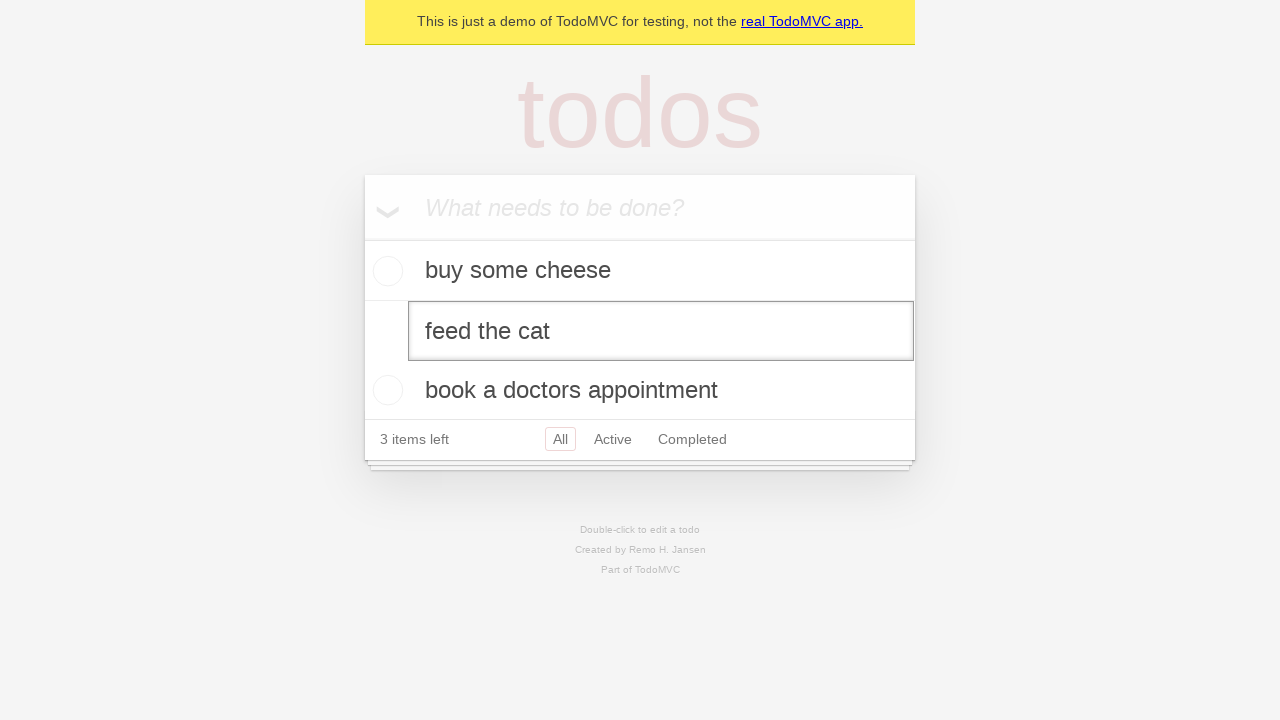

Filled edit textbox with 'buy some sausages' on internal:testid=[data-testid="todo-item"s] >> nth=1 >> internal:role=textbox[nam
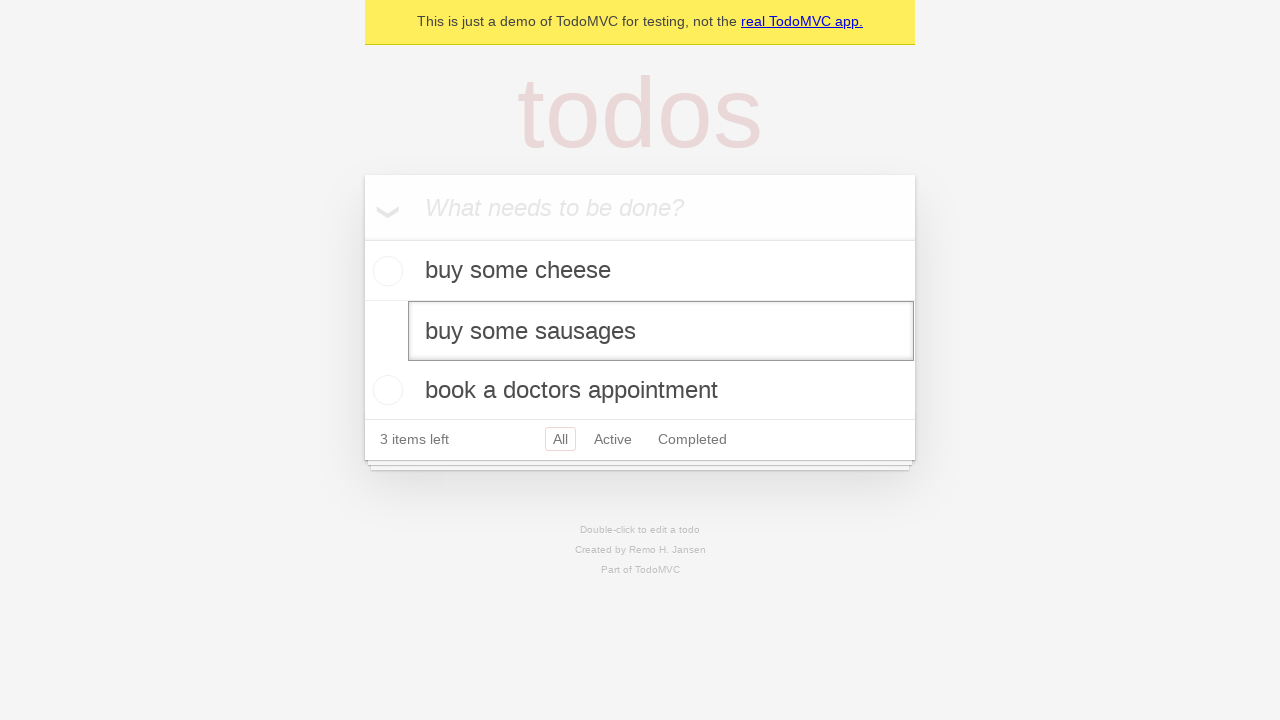

Pressed Enter to save edited todo item on internal:testid=[data-testid="todo-item"s] >> nth=1 >> internal:role=textbox[nam
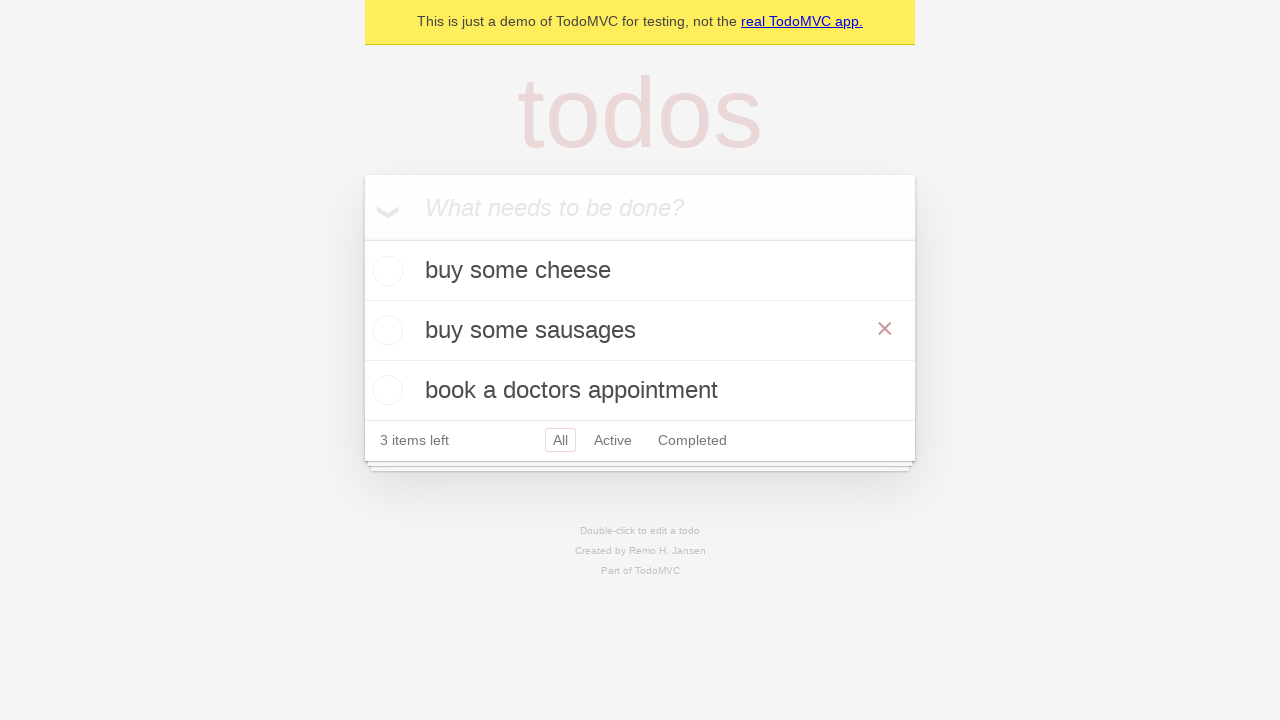

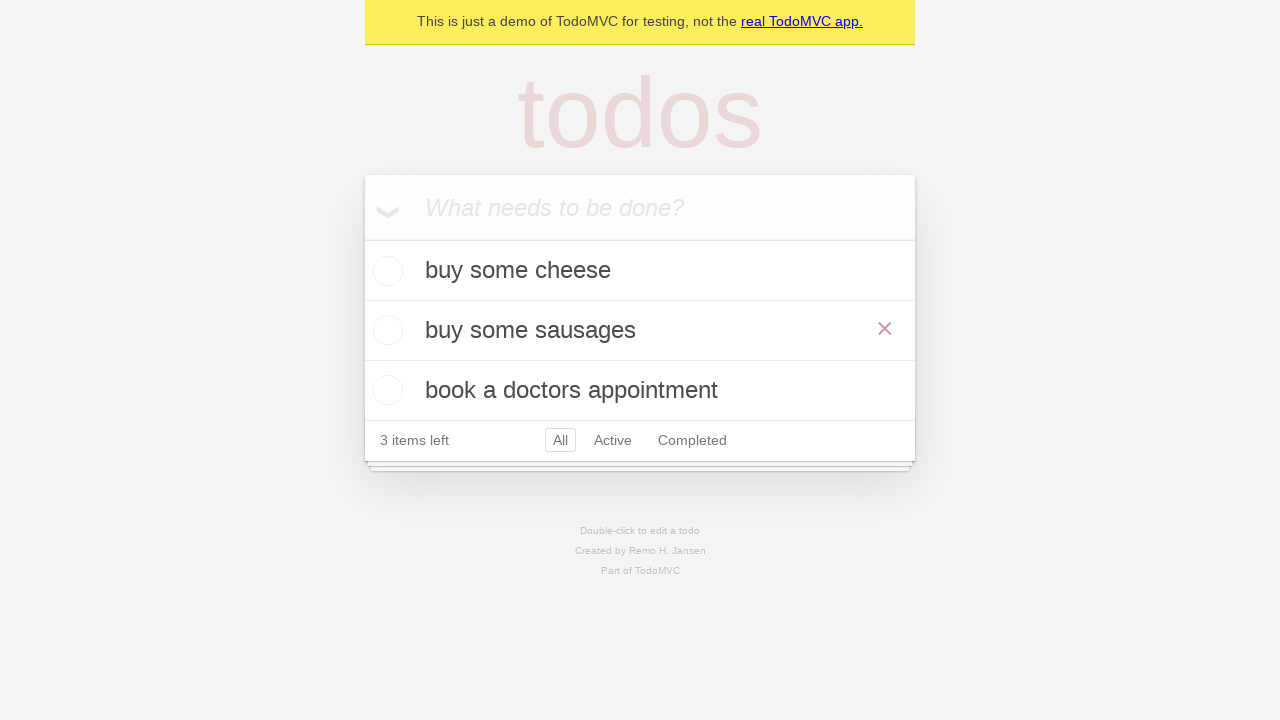